Tests that edits are saved when the input loses focus (blur event)

Starting URL: https://demo.playwright.dev/todomvc

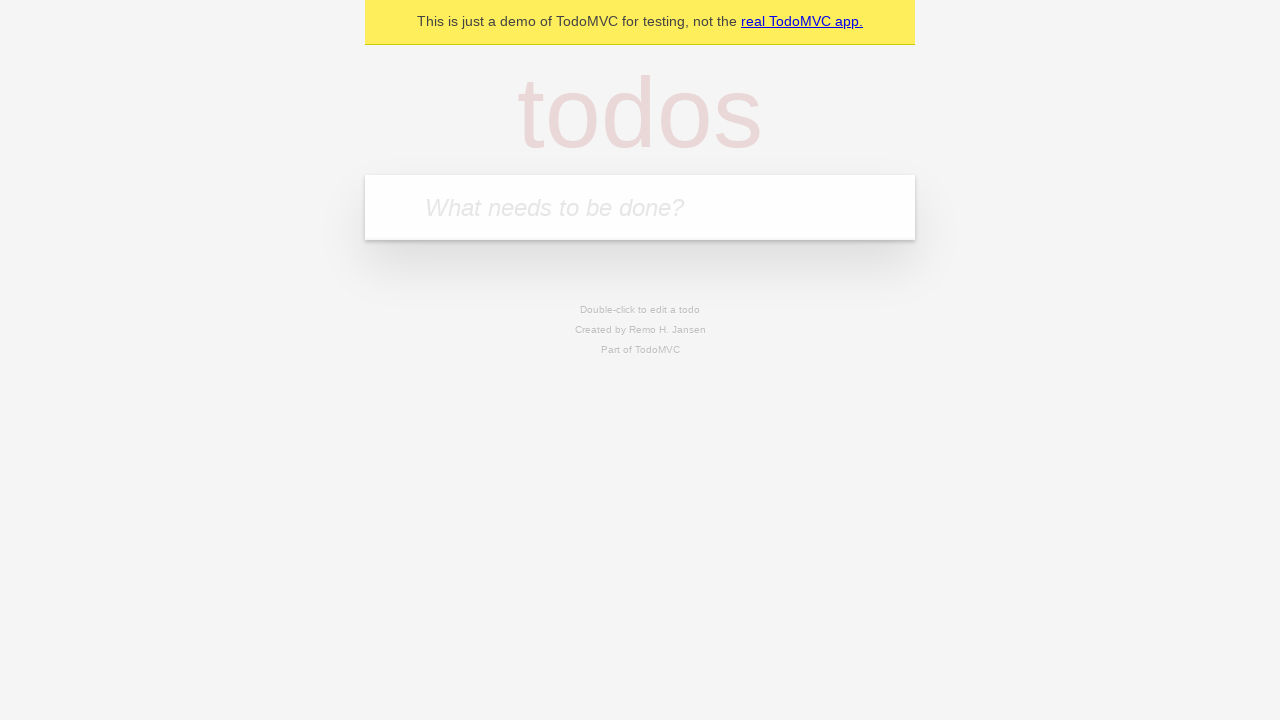

Filled new todo input with 'buy some cheese' on internal:attr=[placeholder="What needs to be done?"i]
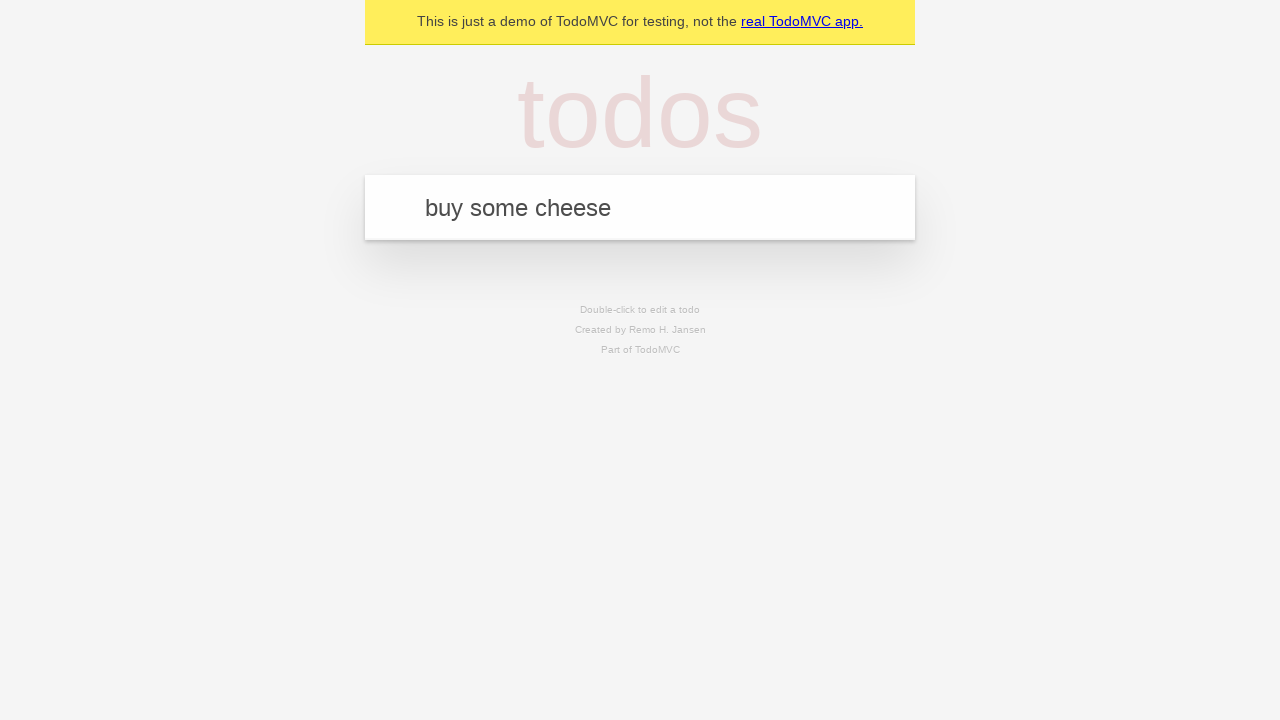

Pressed Enter to add todo 'buy some cheese' on internal:attr=[placeholder="What needs to be done?"i]
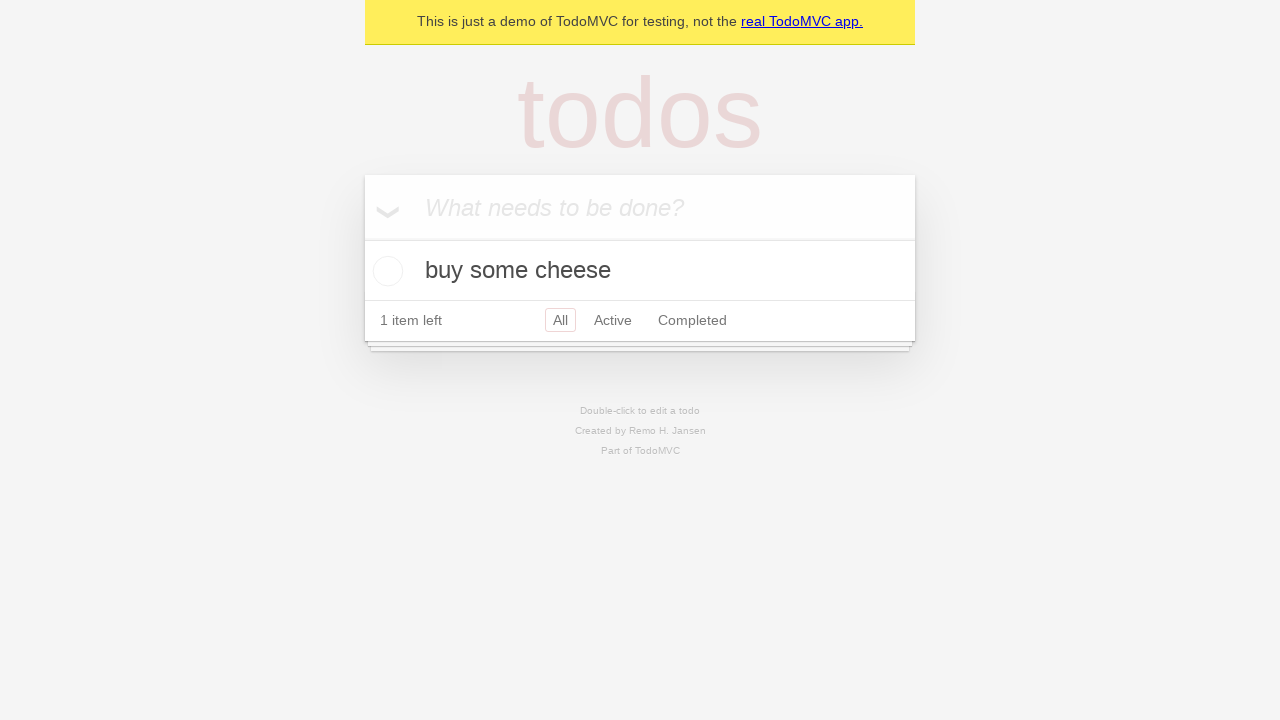

Filled new todo input with 'feed the cat' on internal:attr=[placeholder="What needs to be done?"i]
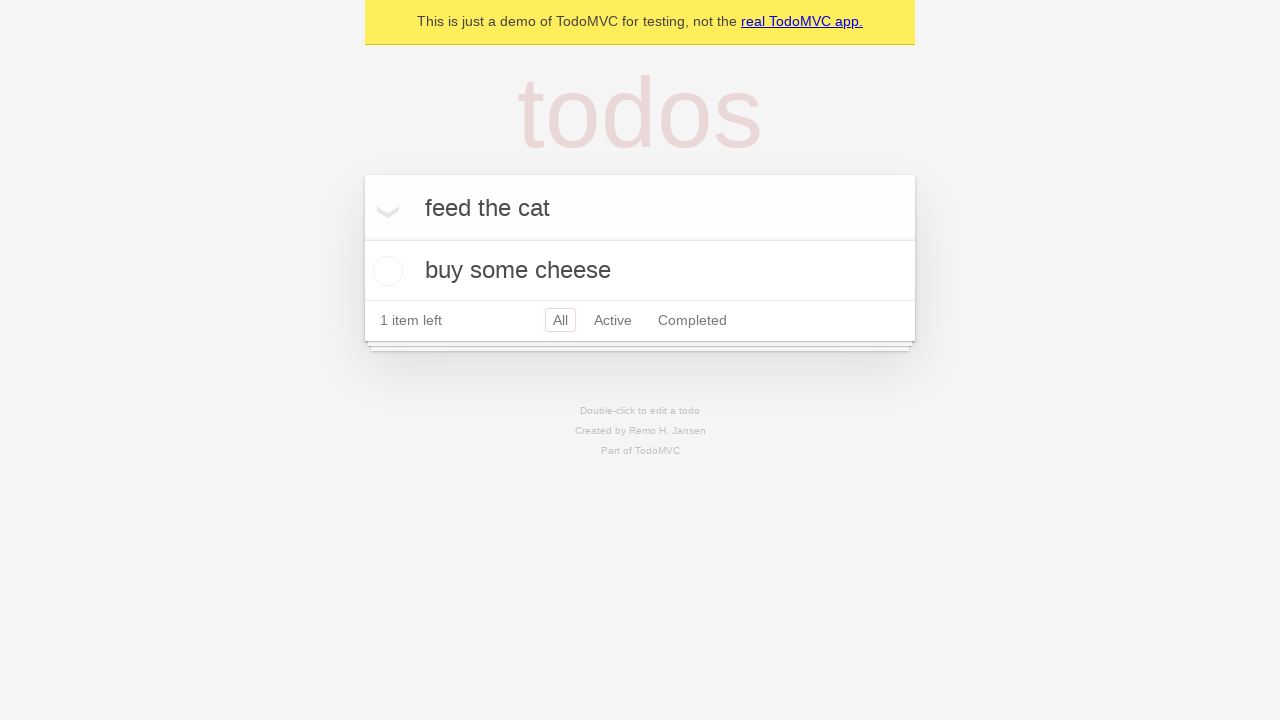

Pressed Enter to add todo 'feed the cat' on internal:attr=[placeholder="What needs to be done?"i]
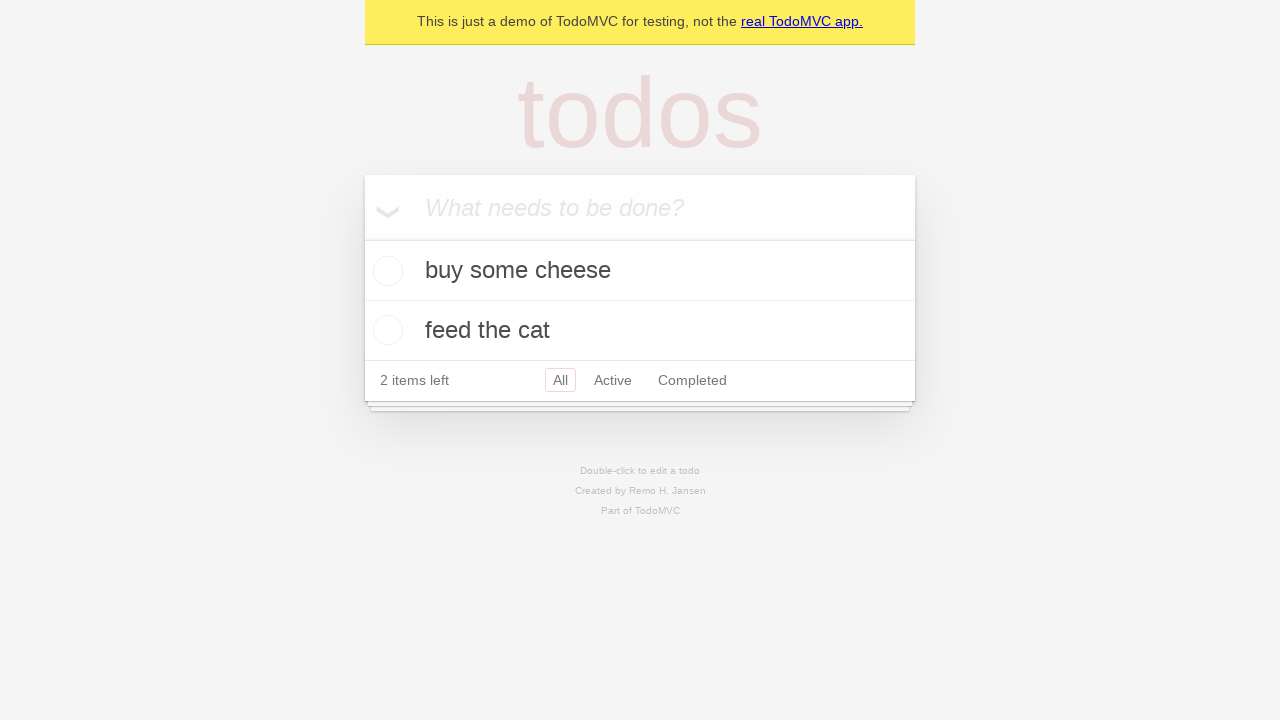

Filled new todo input with 'book a doctors appointment' on internal:attr=[placeholder="What needs to be done?"i]
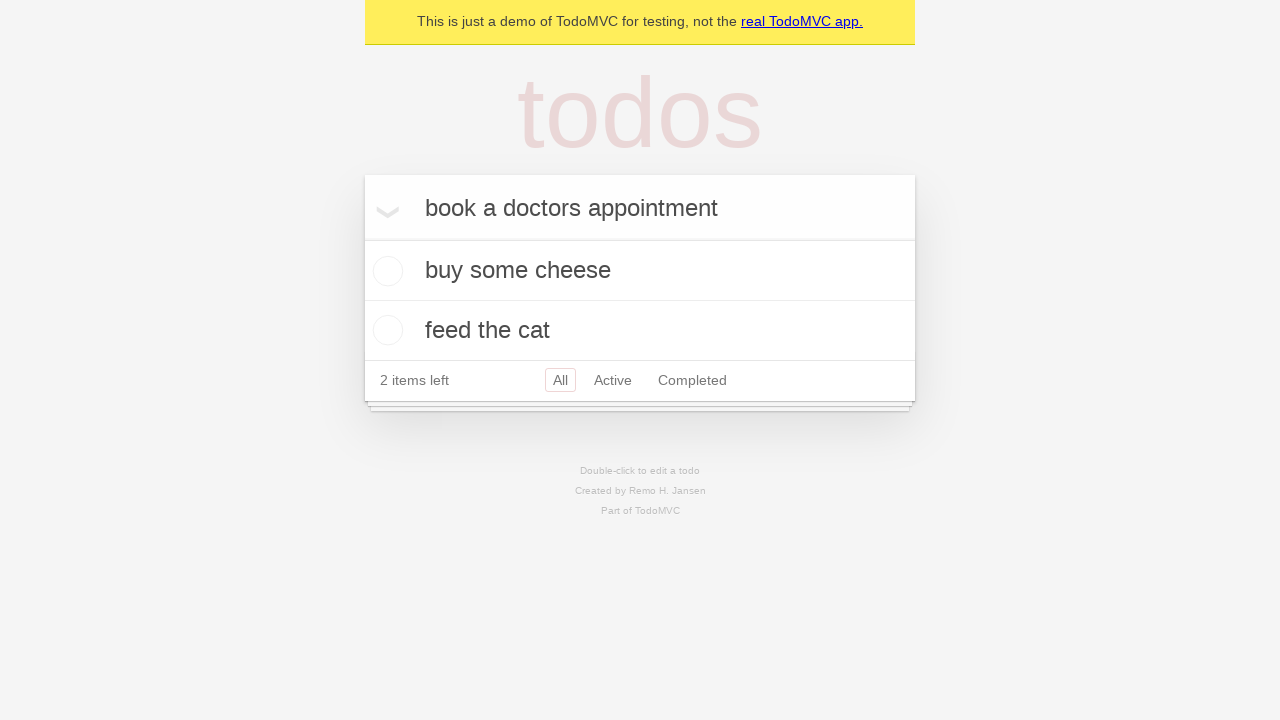

Pressed Enter to add todo 'book a doctors appointment' on internal:attr=[placeholder="What needs to be done?"i]
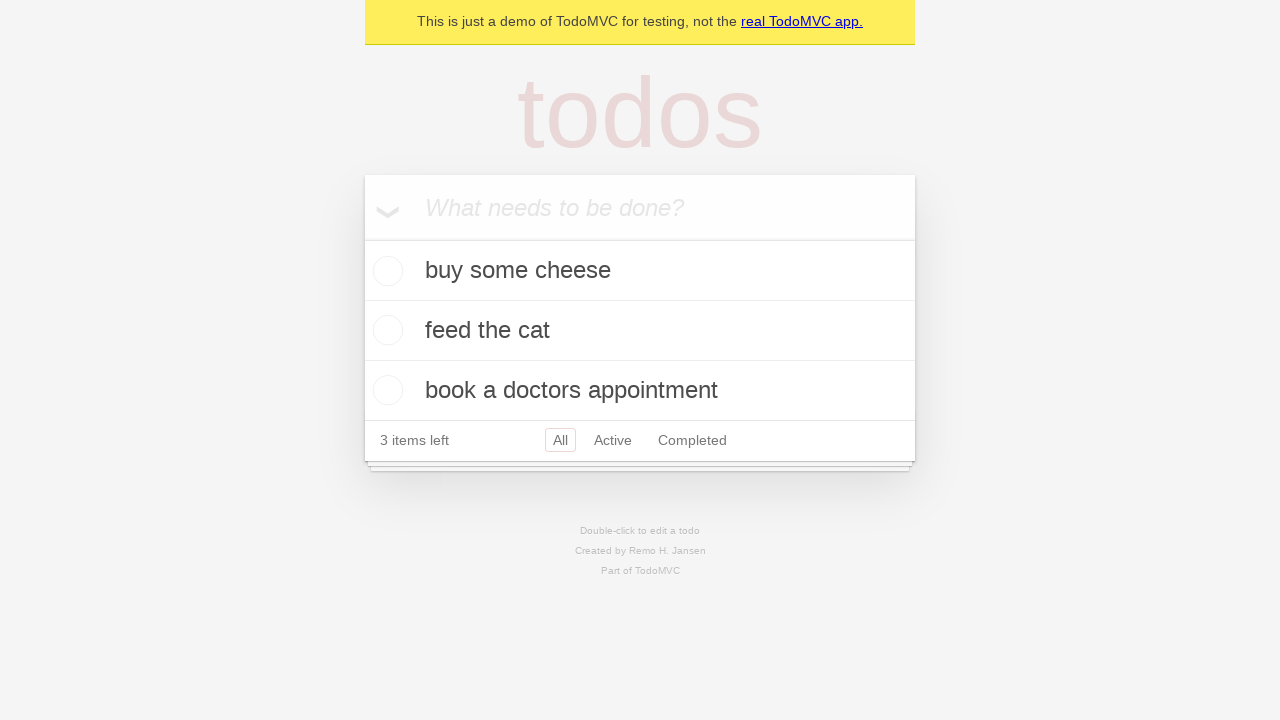

Waited for all 3 todo items to load
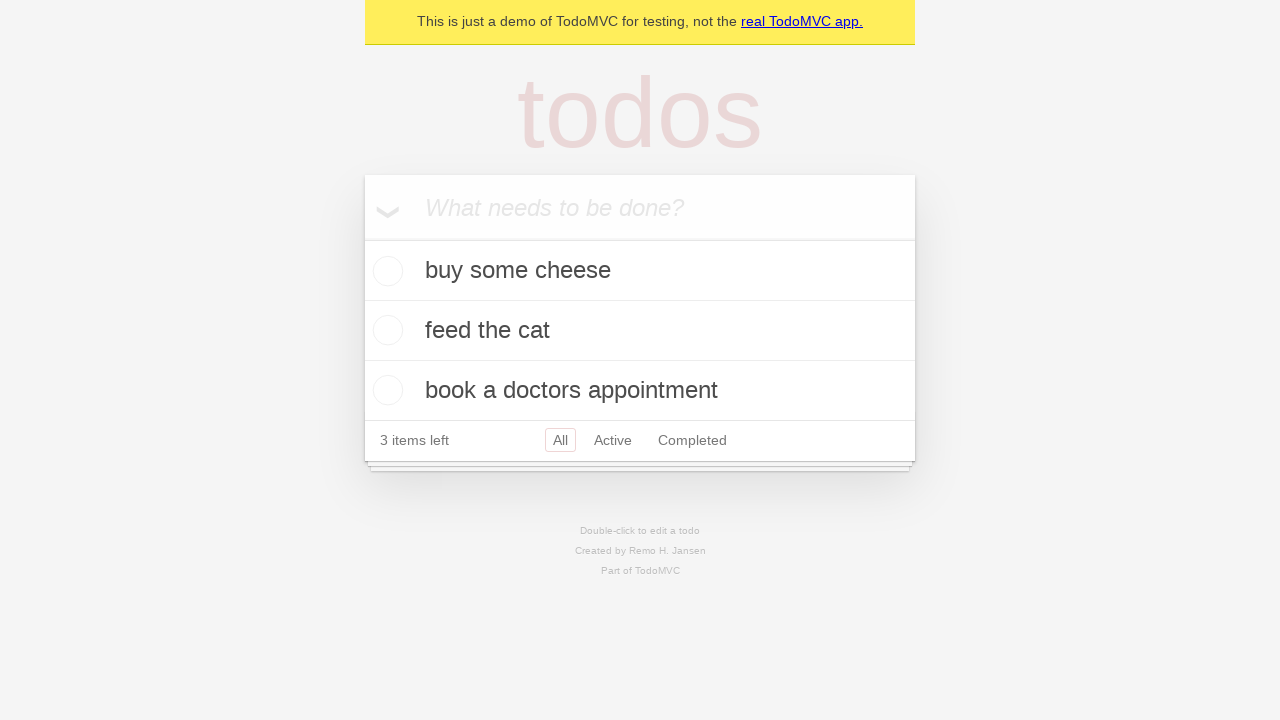

Double-clicked second todo item to enter edit mode at (640, 331) on internal:testid=[data-testid="todo-item"s] >> nth=1
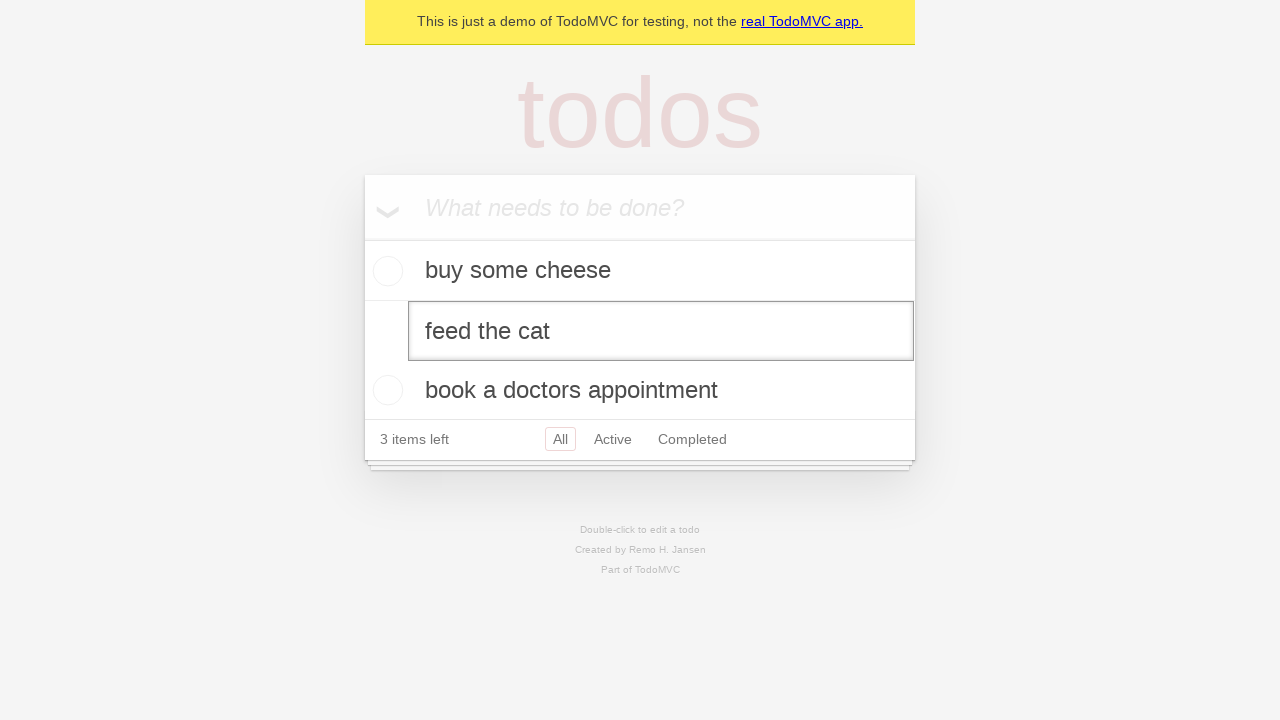

Filled edit field with 'buy some sausages' on internal:testid=[data-testid="todo-item"s] >> nth=1 >> internal:role=textbox[nam
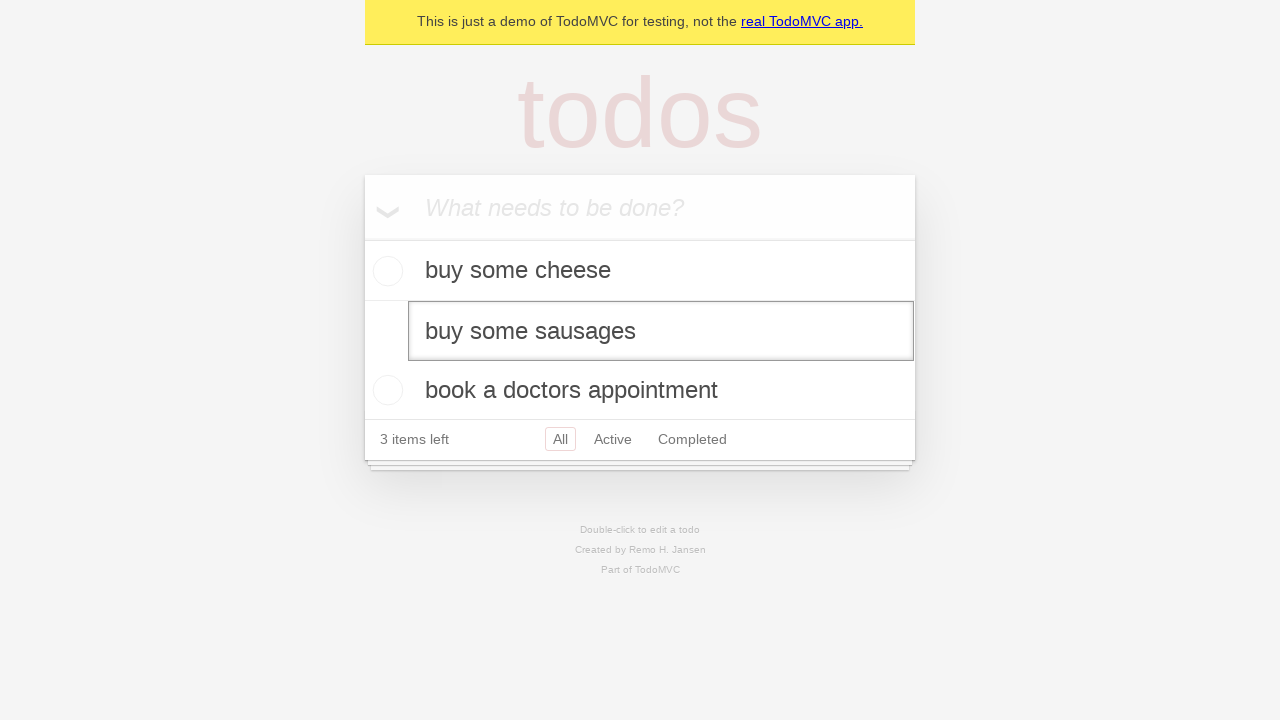

Dispatched blur event to save edits on input field
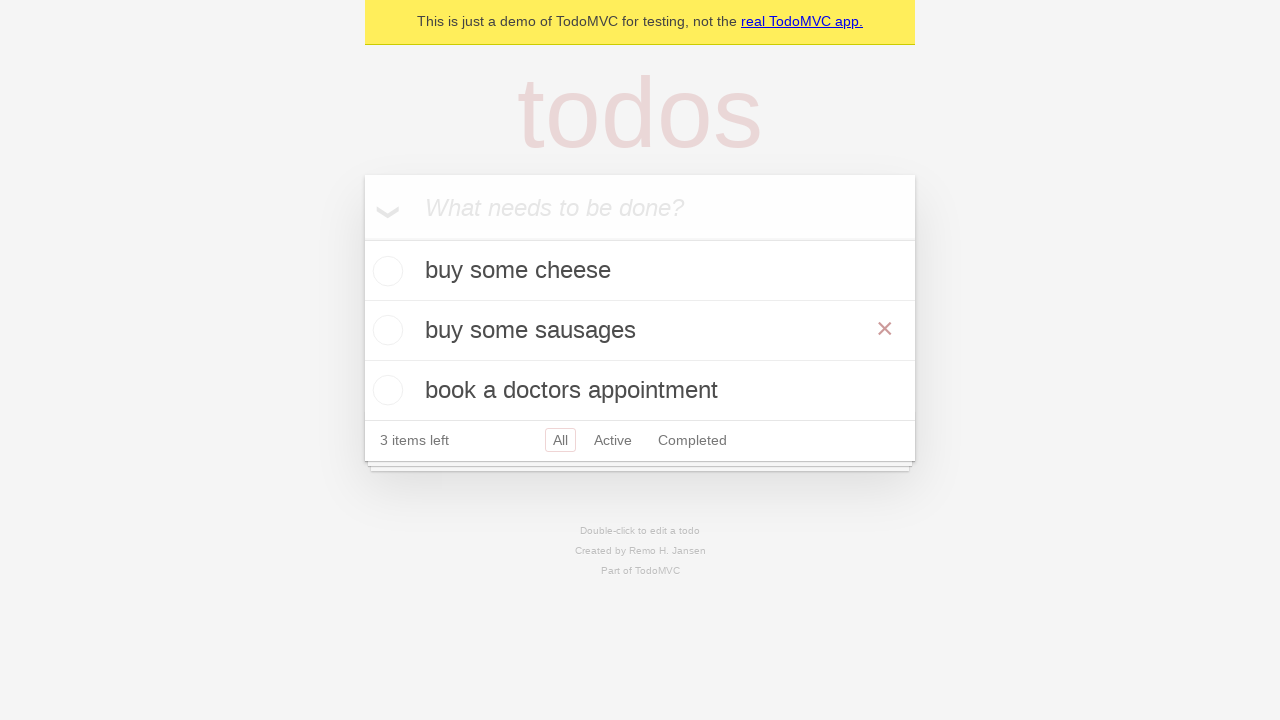

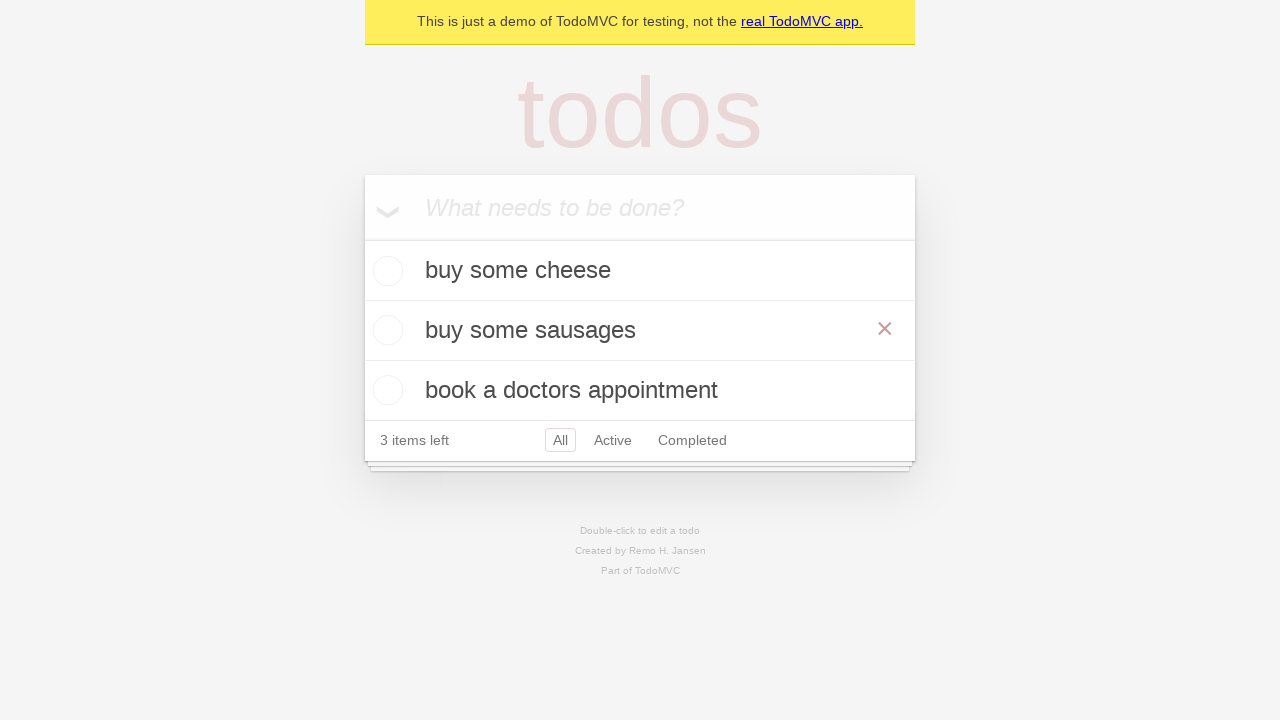